Navigates to Bilibili's music section, scrolls through video grids to load content, and hovers over ranked video items to reveal their popover cards with additional details.

Starting URL: https://www.bilibili.com/v/music/?spm_id_from=333.1007.0.0

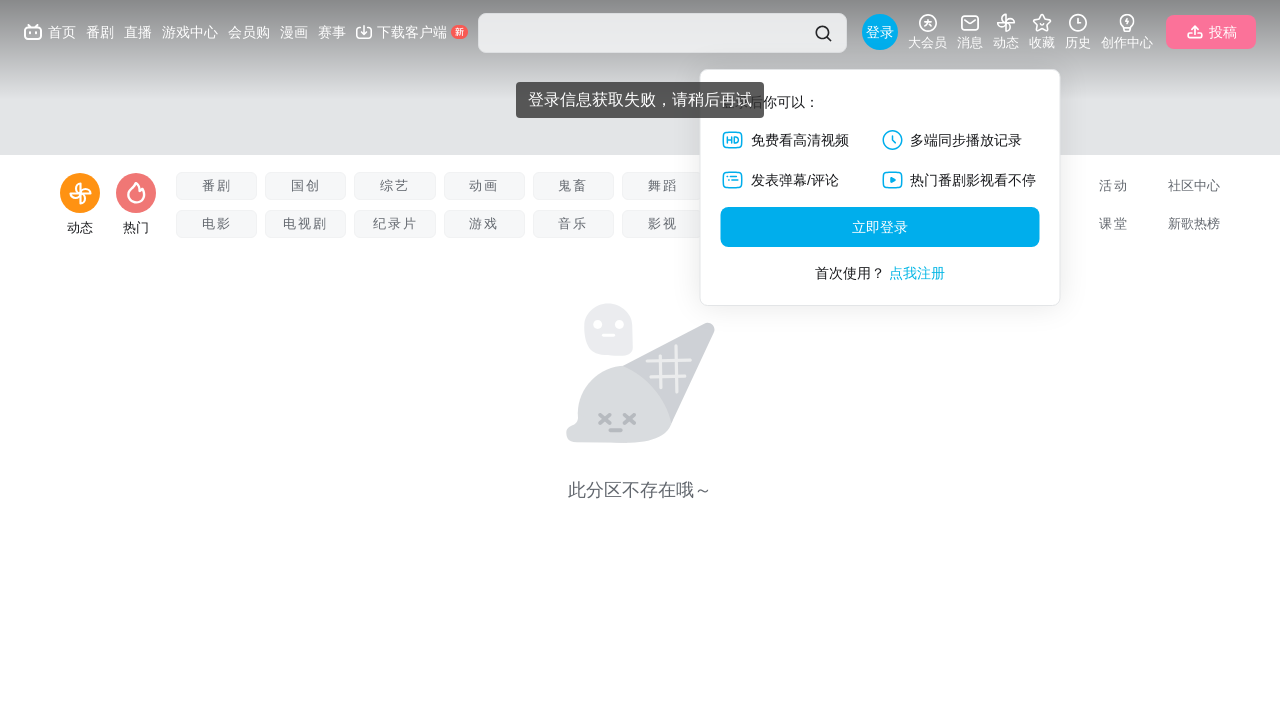

Waited for page to reach network idle state
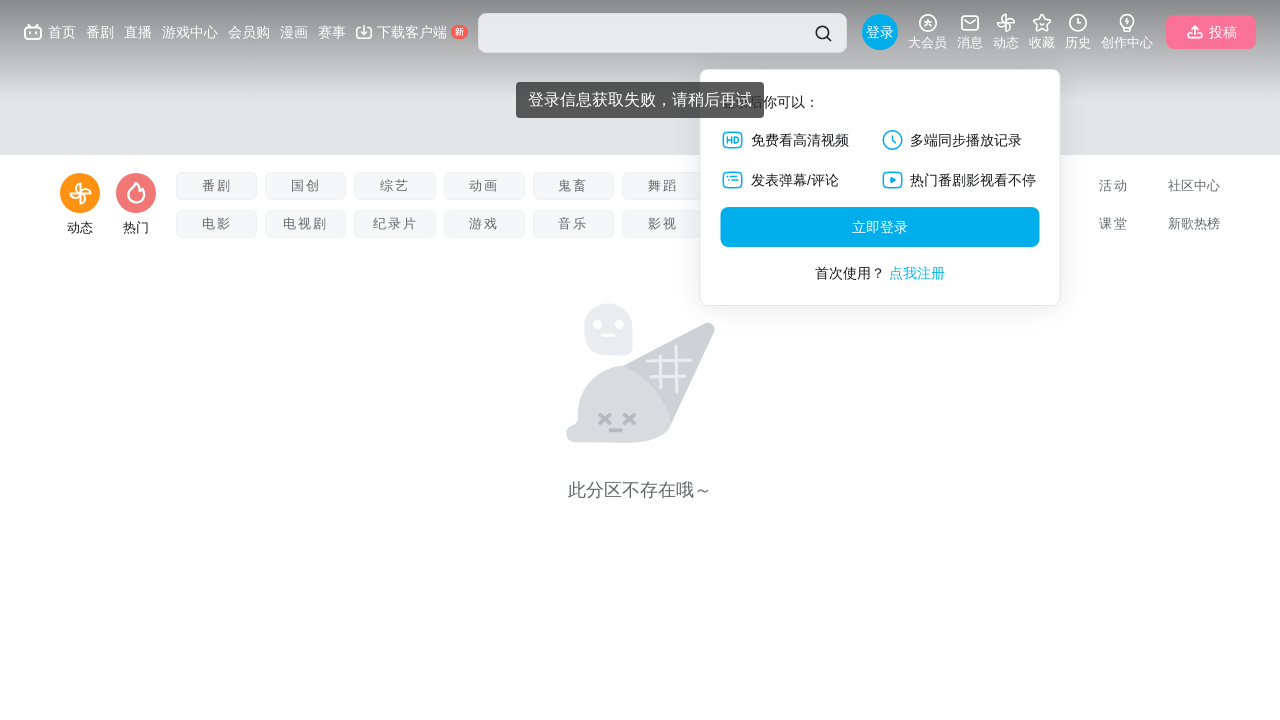

Waited for page to reach network idle state after scrolling grid areas
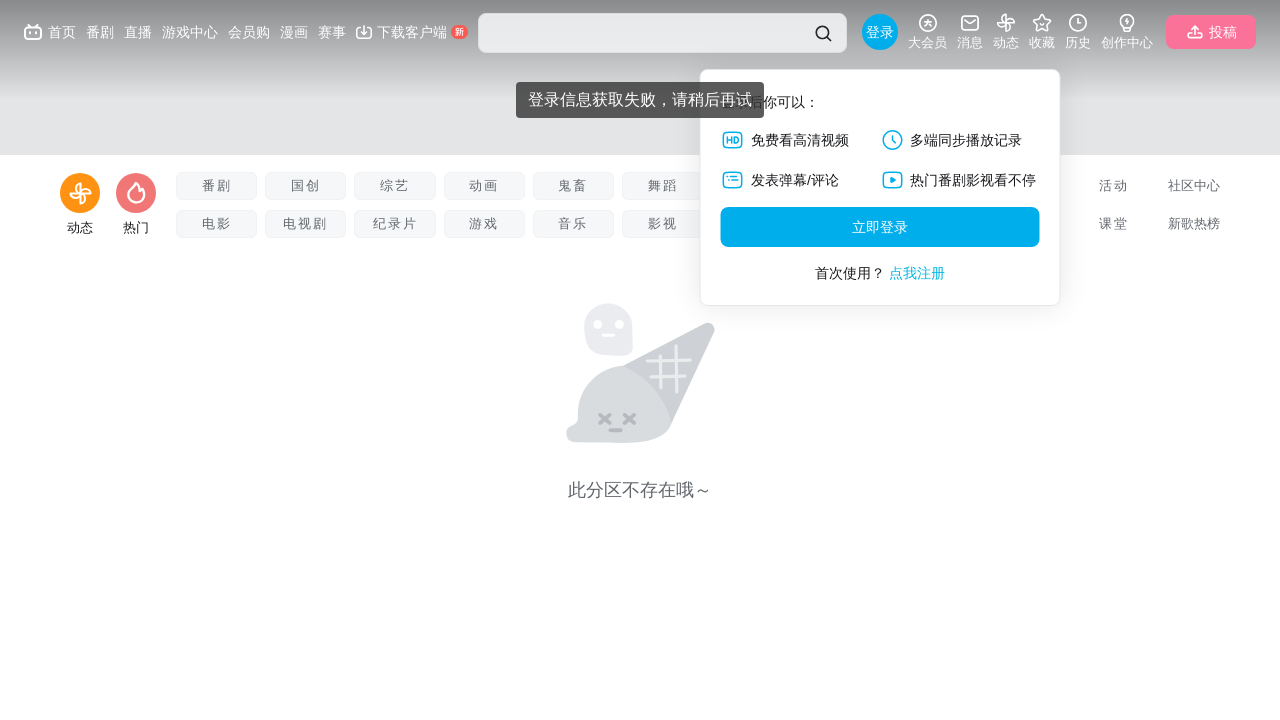

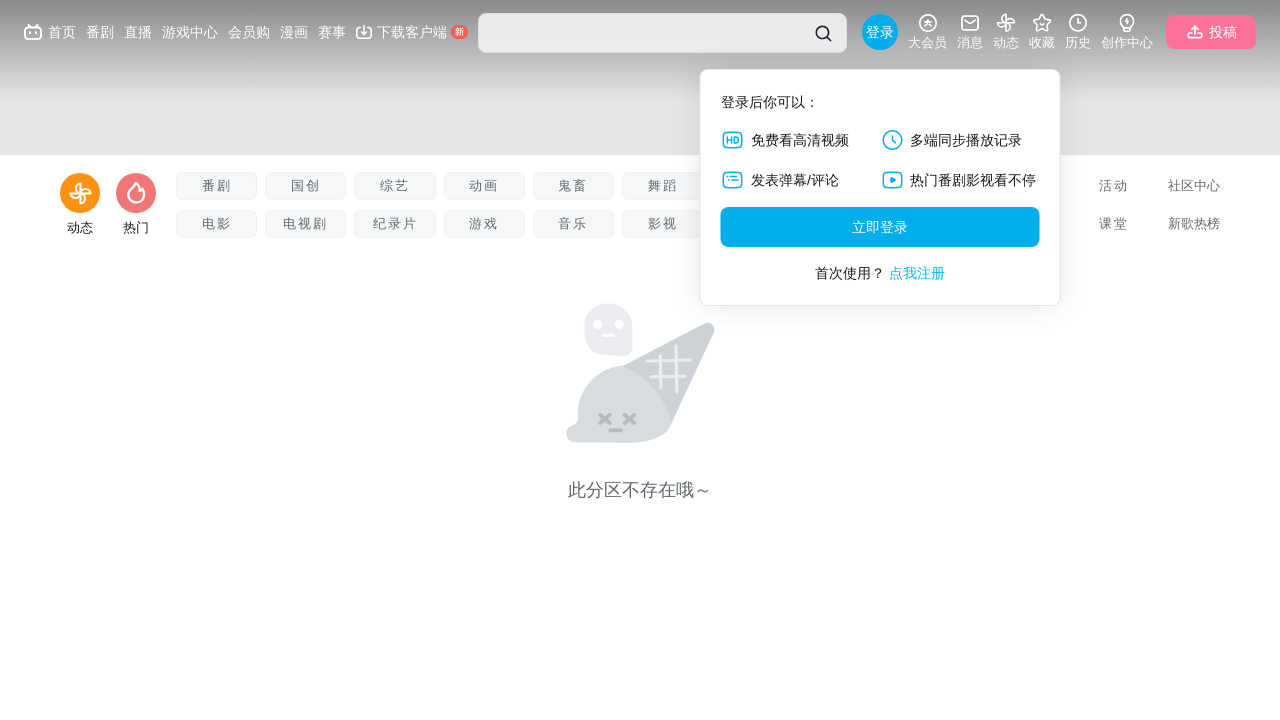